Verifies that the current URL matches the expected login page URL

Starting URL: https://opensource-demo.orangehrmlive.com/web/index.php/auth/login

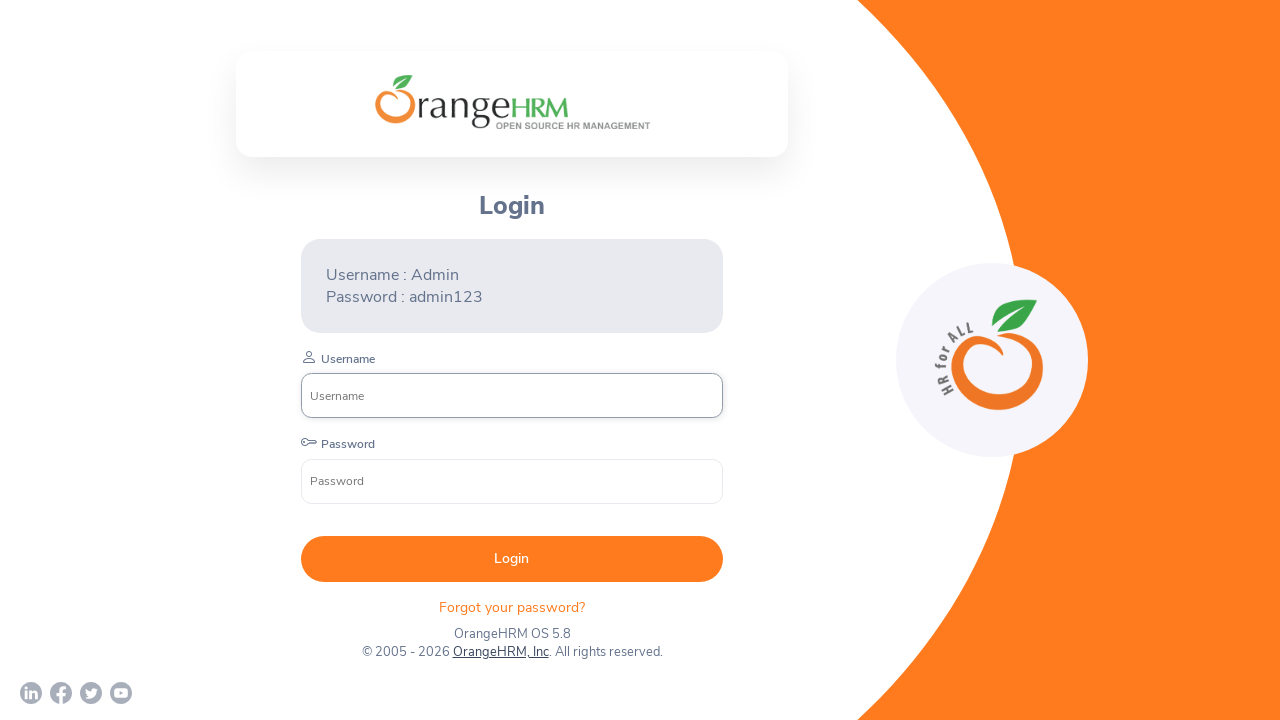

Retrieved current URL from page
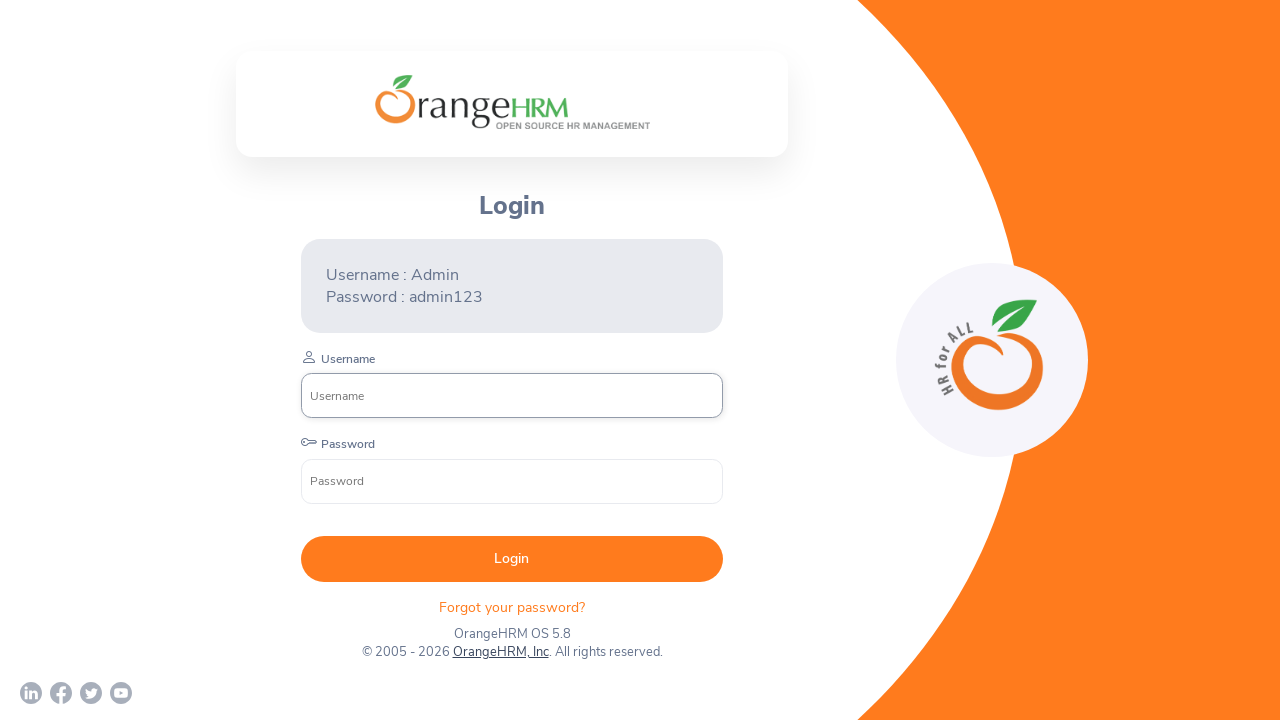

Verified current URL matches expected login page URL
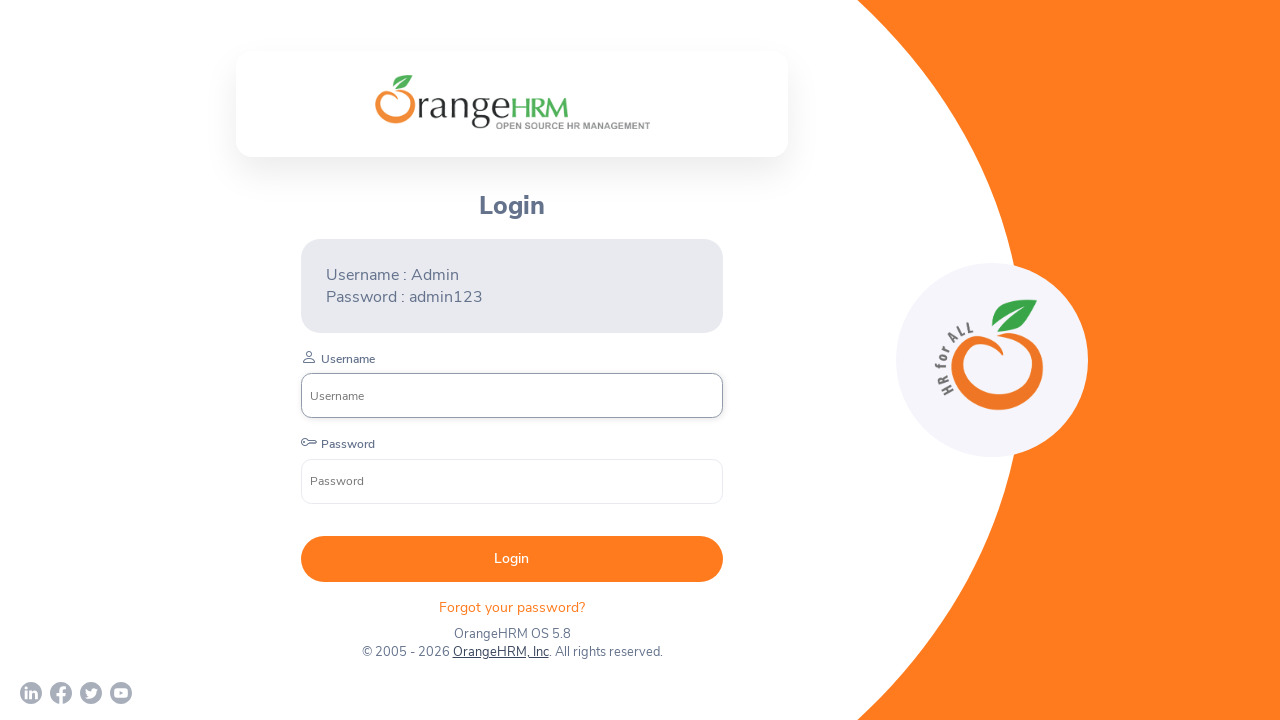

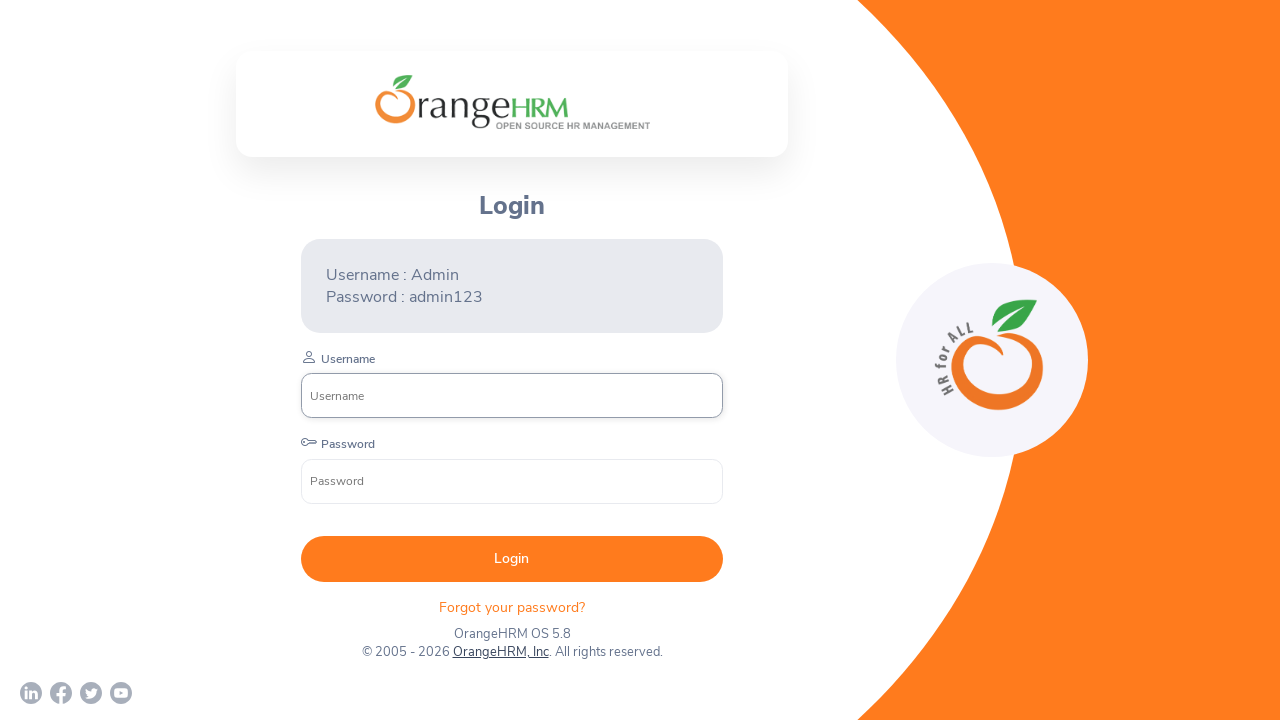